Tests JavaScript alert handling by clicking a button that triggers an alert, accepting it, and verifying the result message

Starting URL: https://the-internet.herokuapp.com/javascript_alerts

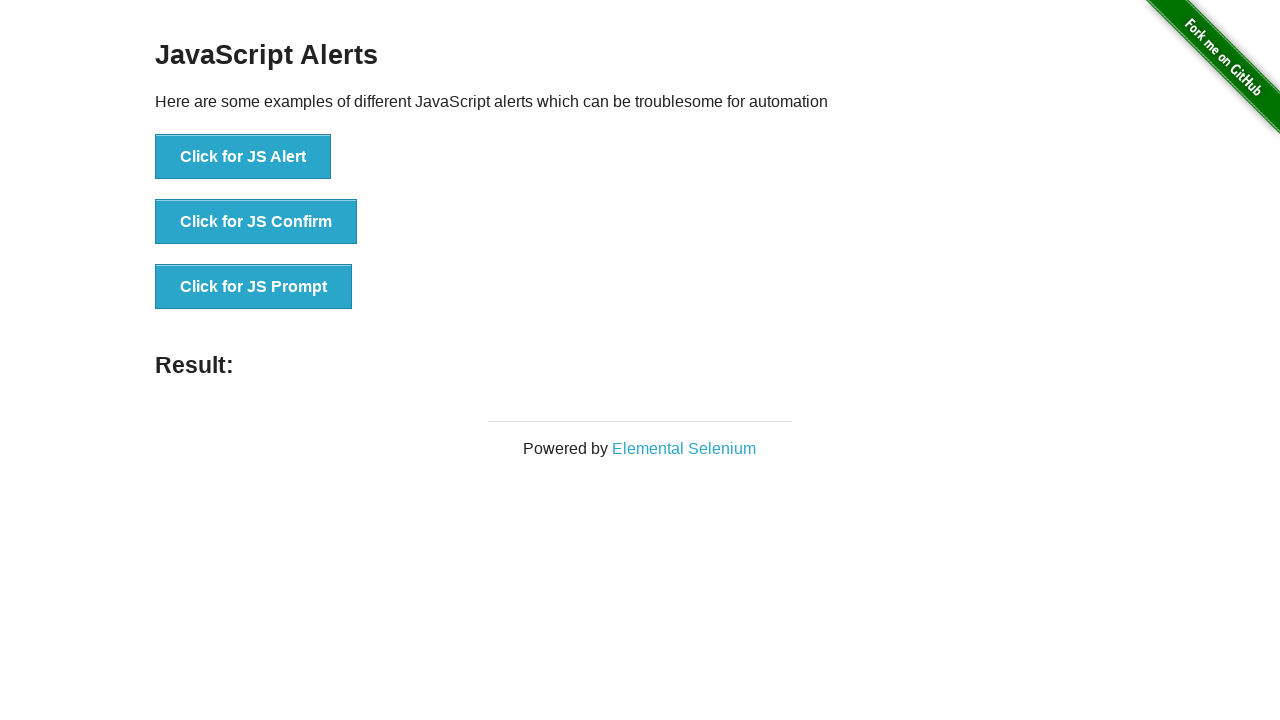

Clicked button to trigger JavaScript alert at (243, 157) on [onclick='jsAlert()']
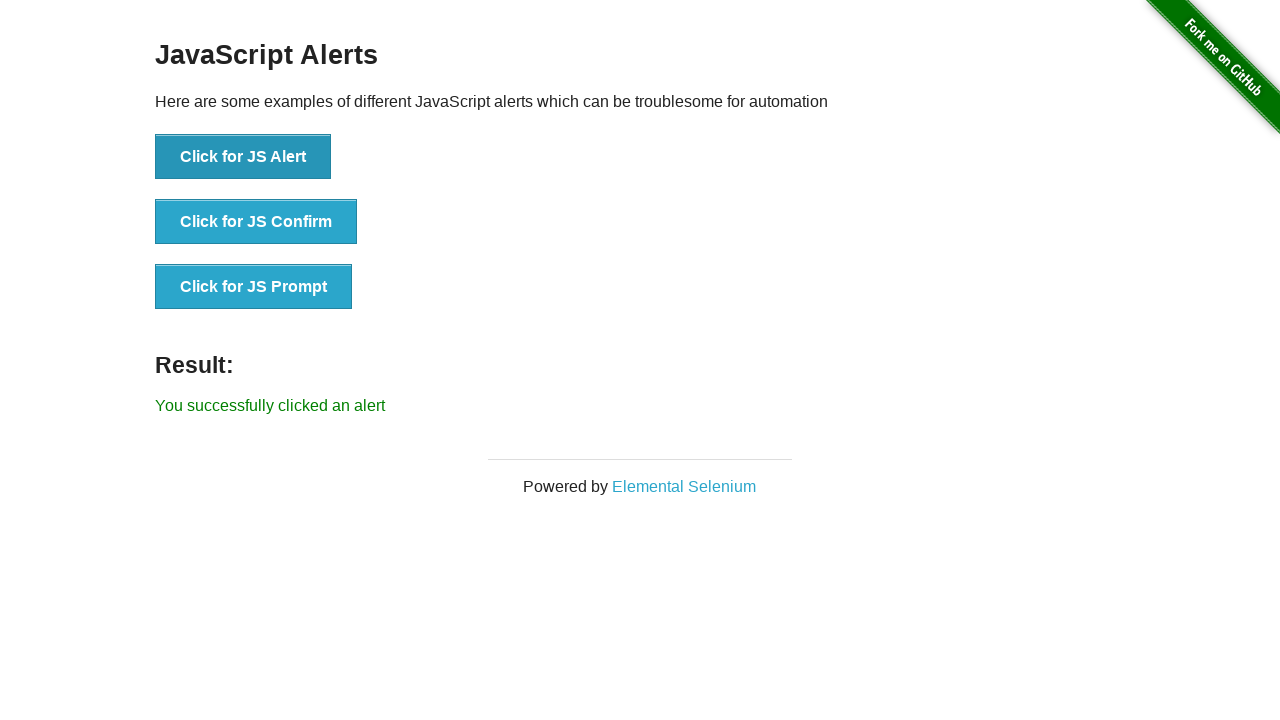

Set up dialog handler to accept alerts
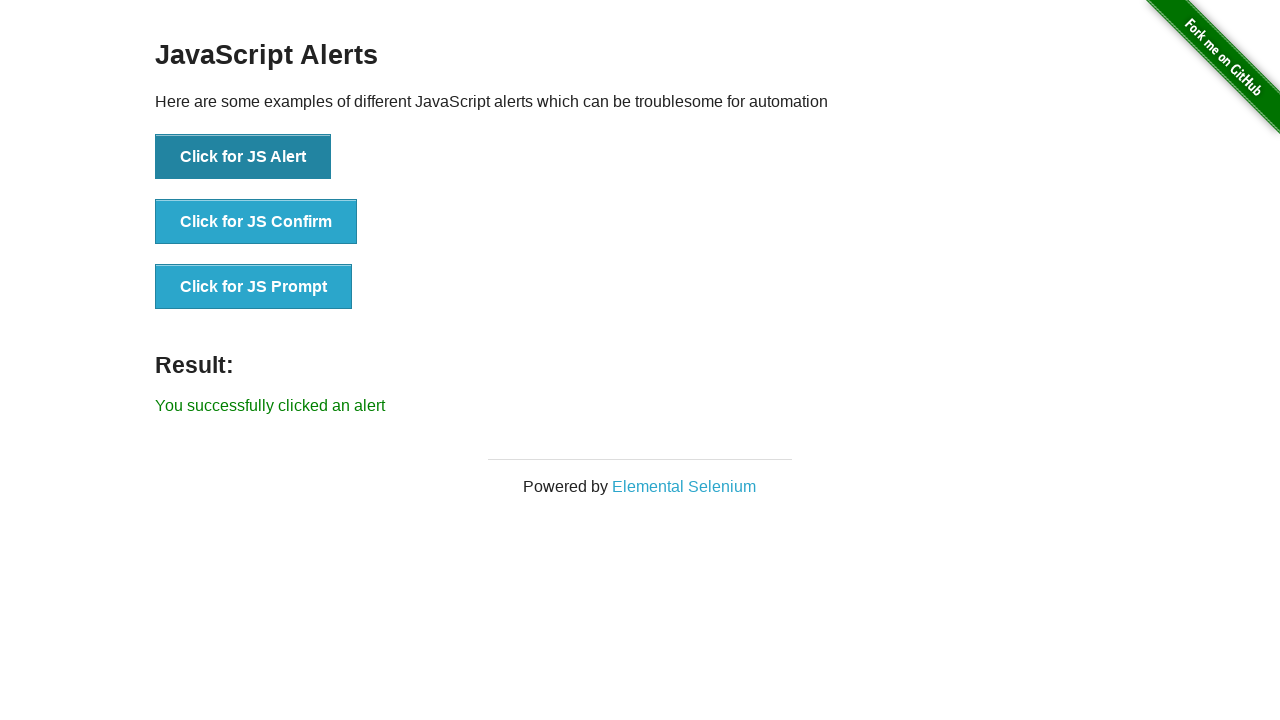

Result message appeared after accepting alert
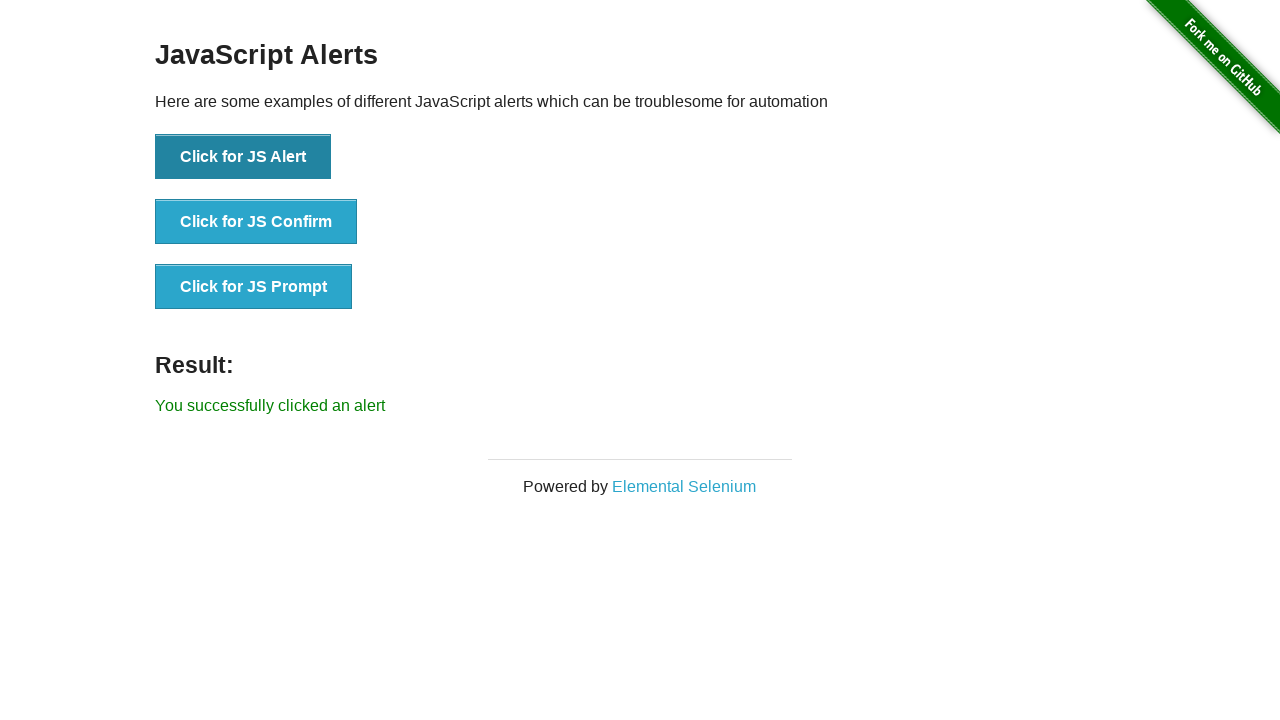

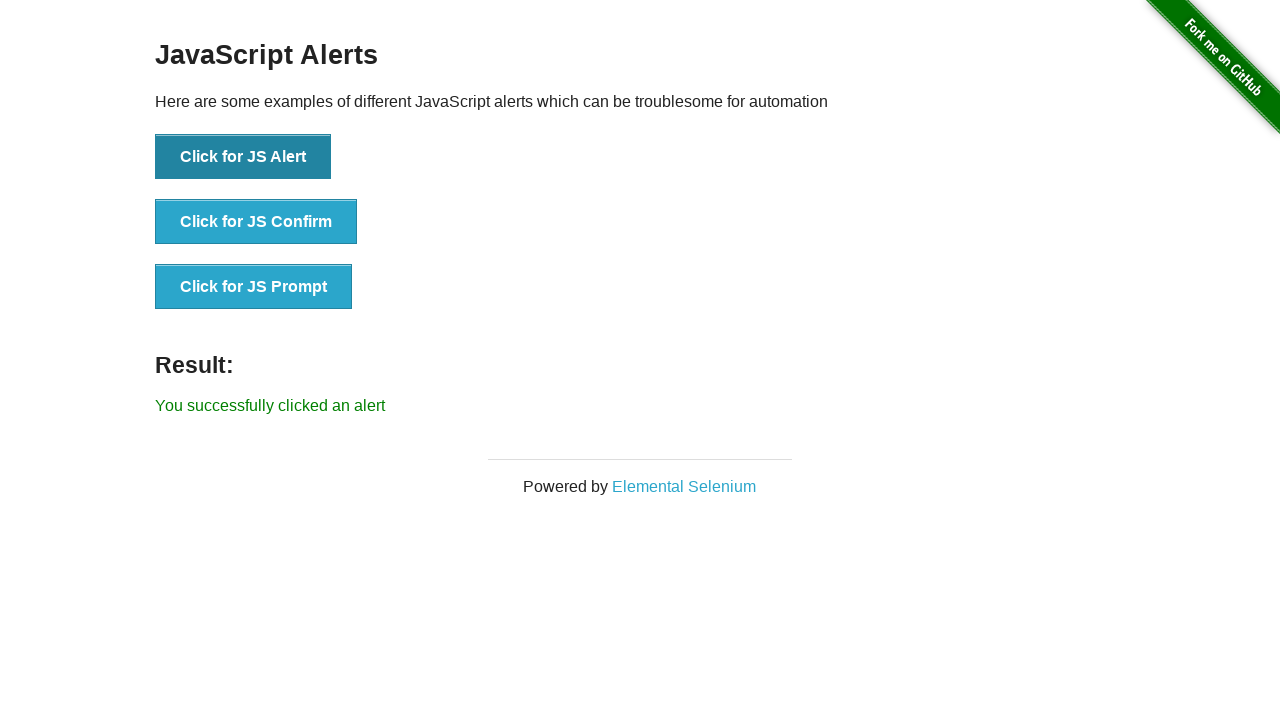